Tests JavaScript prompt dialog by clicking the third alert button, entering text into the prompt, accepting it, and verifying the entered text is displayed

Starting URL: http://the-internet.herokuapp.com/javascript_alerts

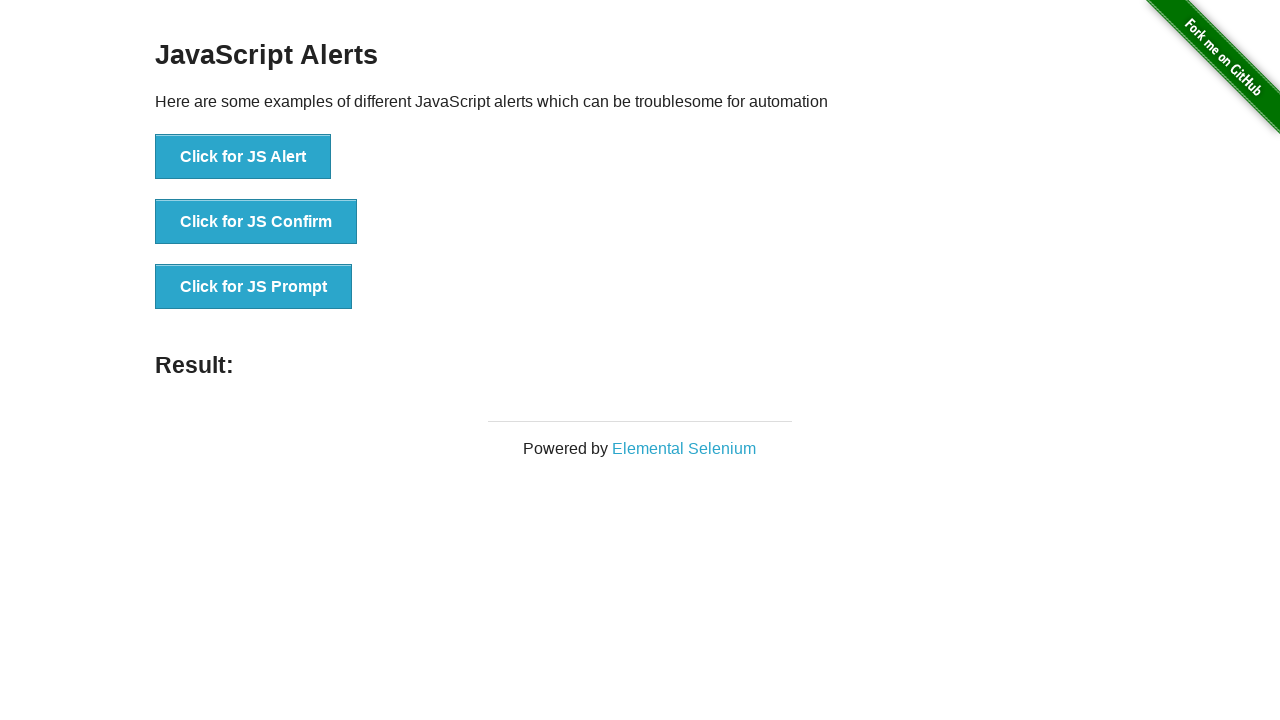

Set up dialog handler to accept prompt with 'Hello World'
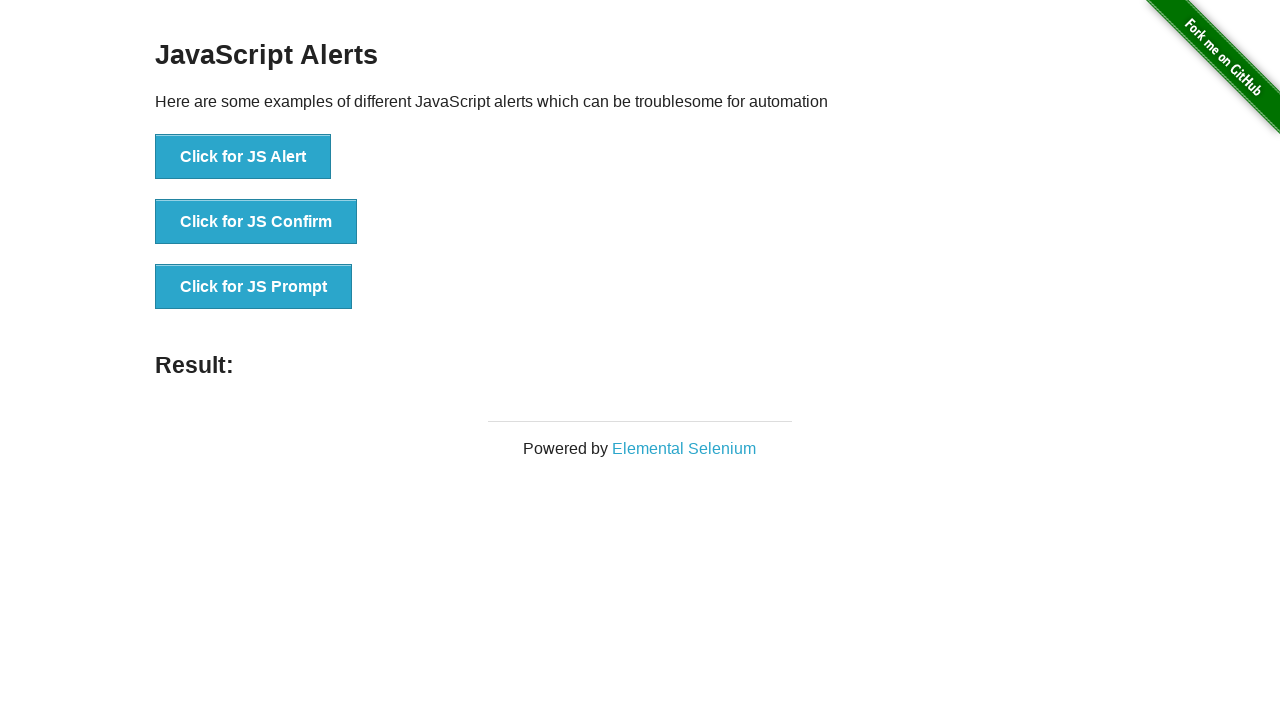

Clicked the third alert button to trigger JavaScript prompt at (254, 287) on xpath=//button[@onclick='jsPrompt()']
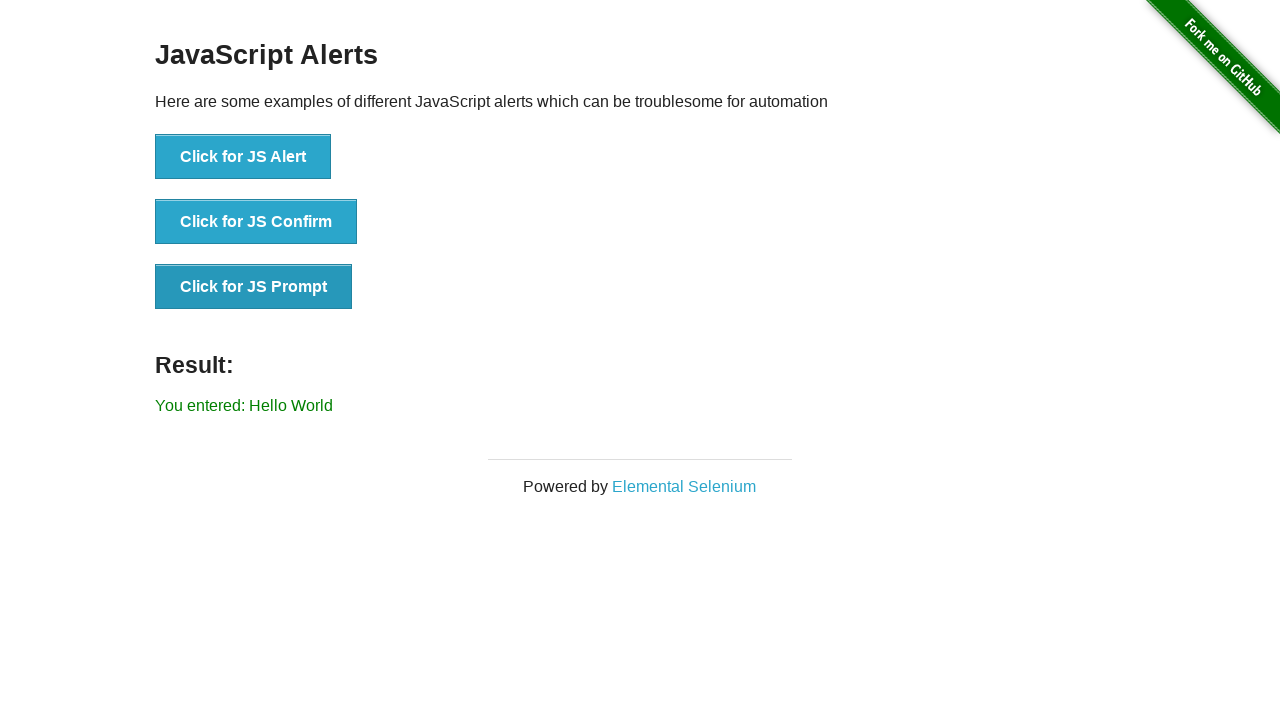

Result message element loaded
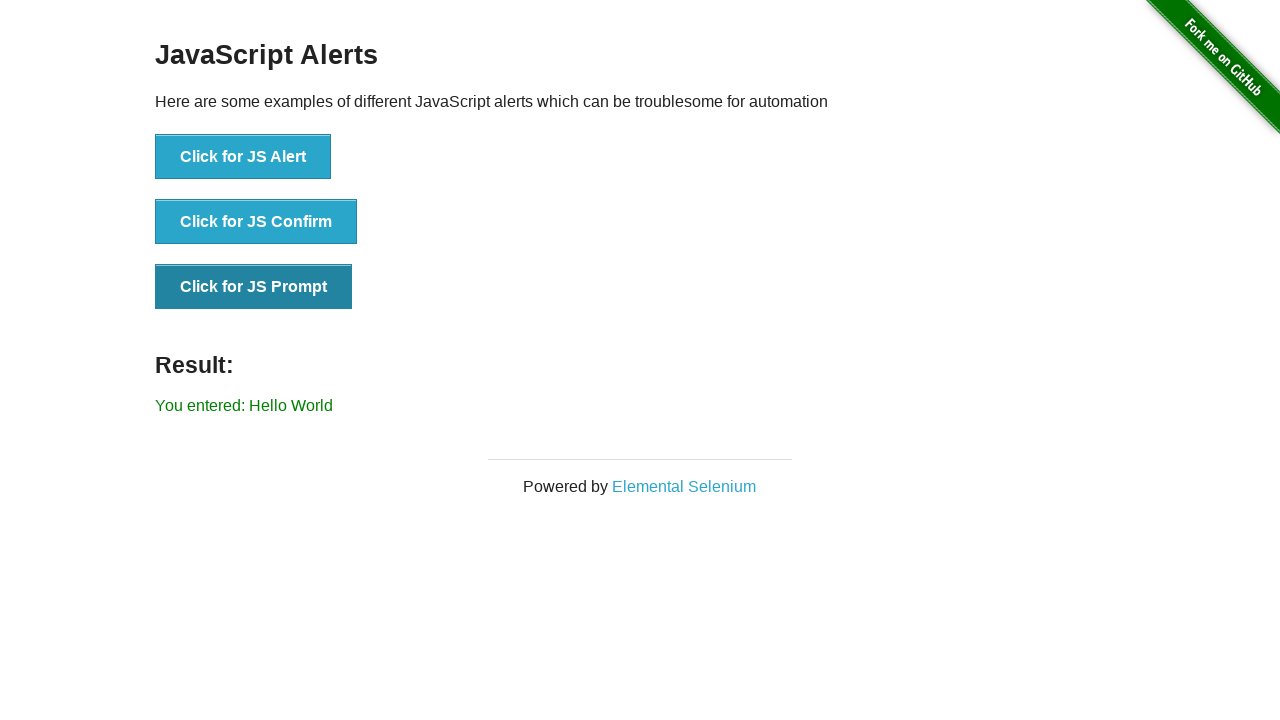

Retrieved result text: 'You entered: Hello World'
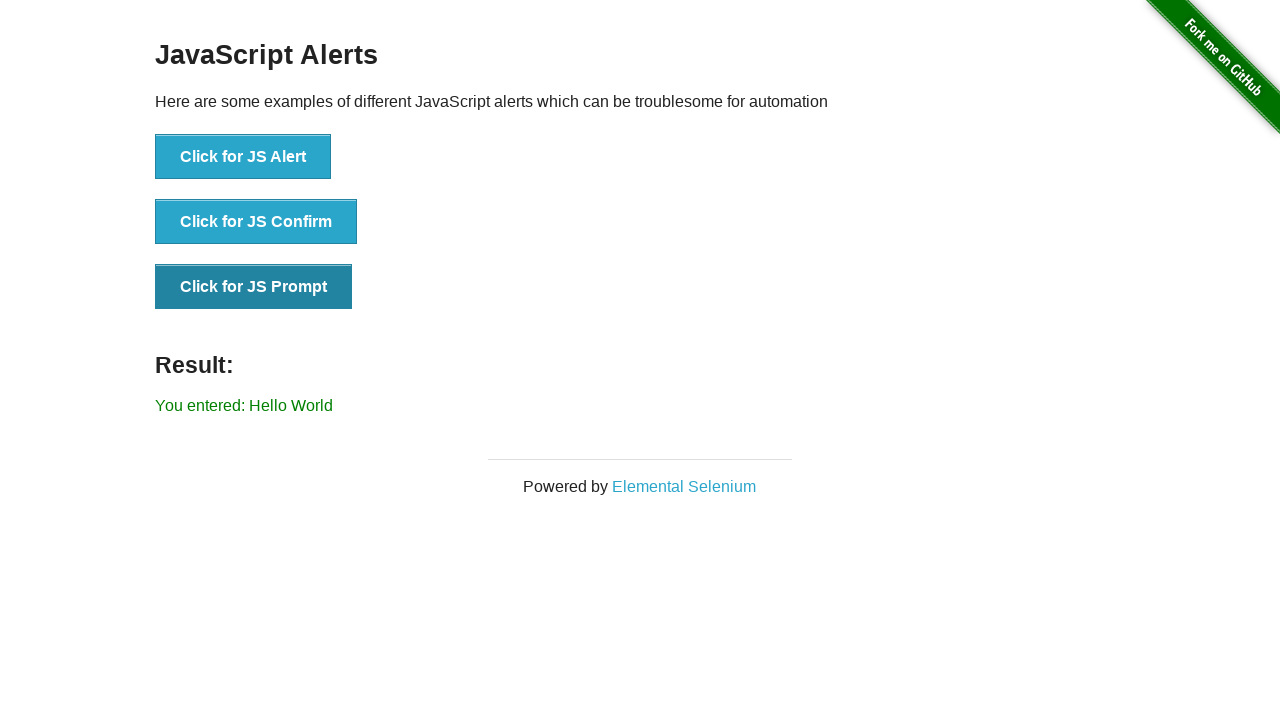

Verified that entered text 'Hello World' is displayed in result message
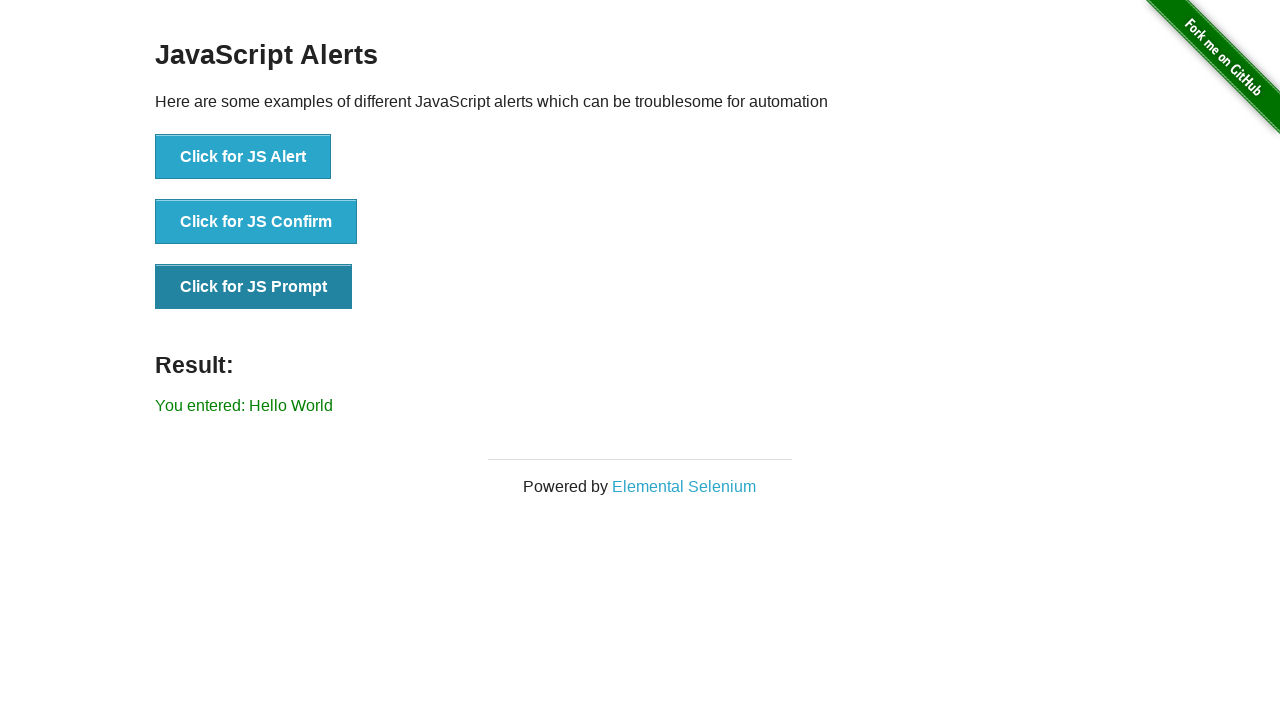

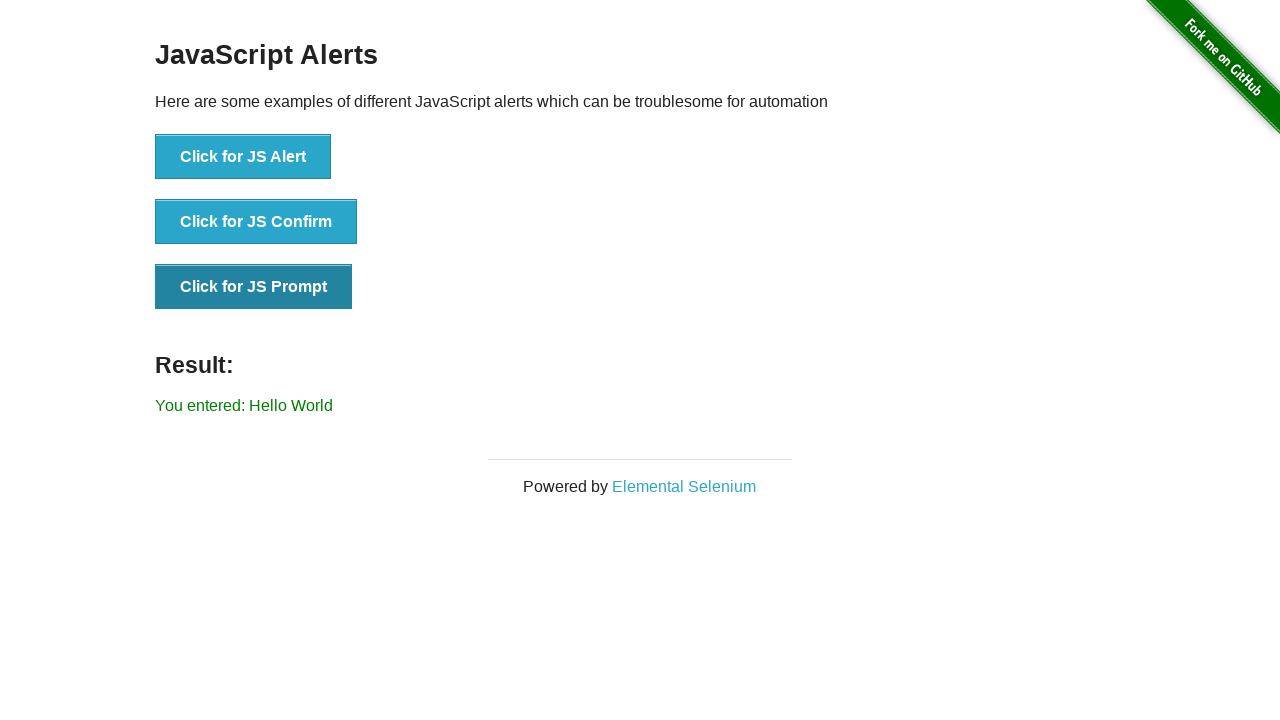